Tests the search functionality on Target.com by entering a search term and clicking the search button

Starting URL: https://www.target.com/

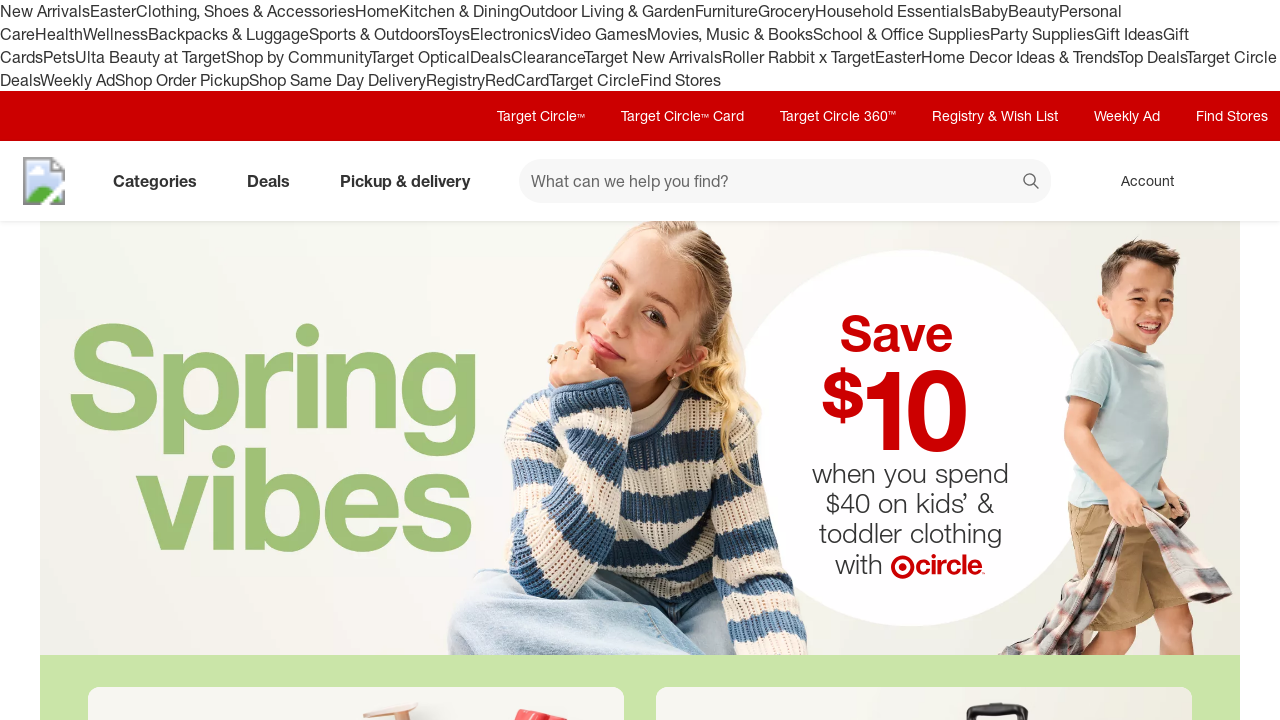

Entered 'wireless headphones' in search field on #search
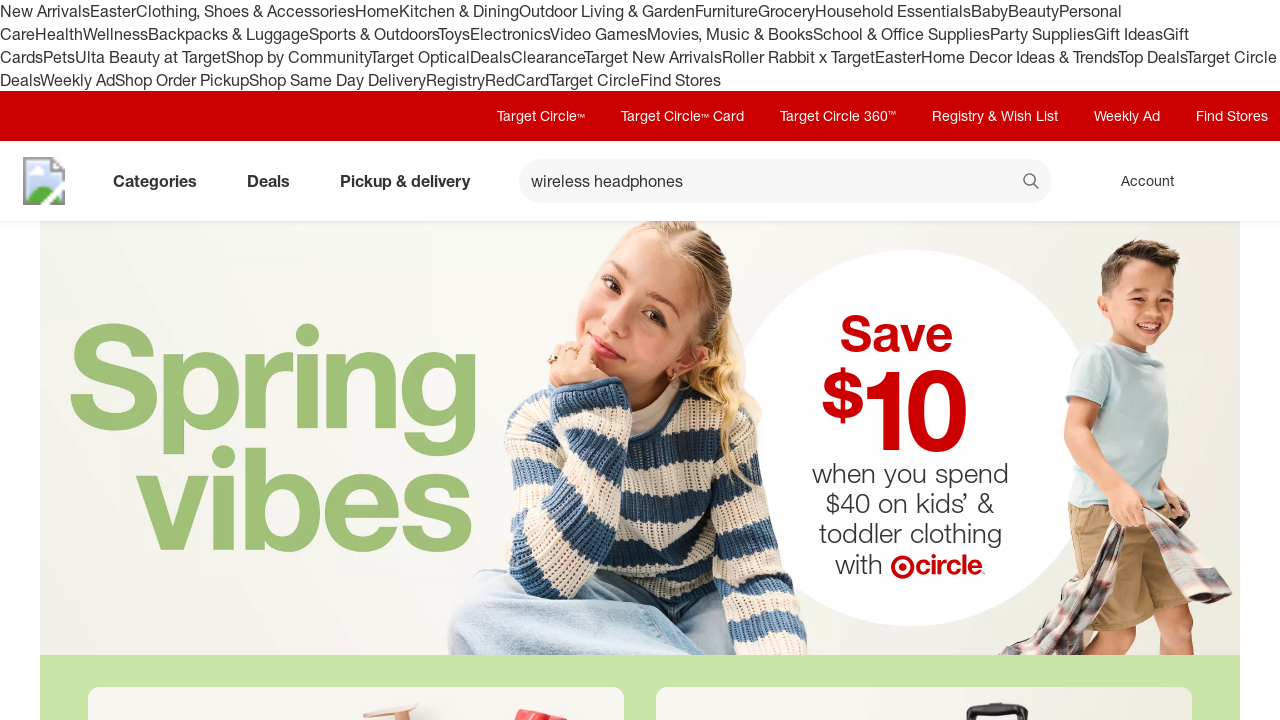

Clicked search button at (1032, 183) on button[data-test='@web/Search/SearchButton']
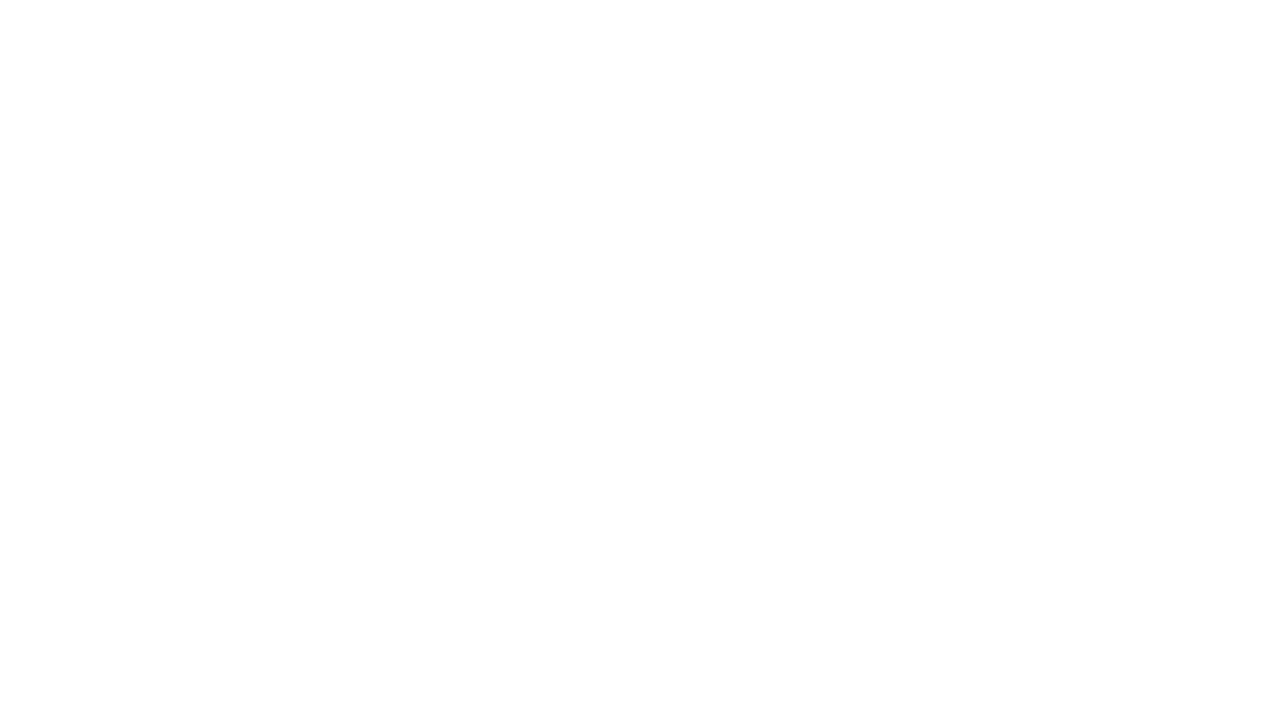

Search results page loaded
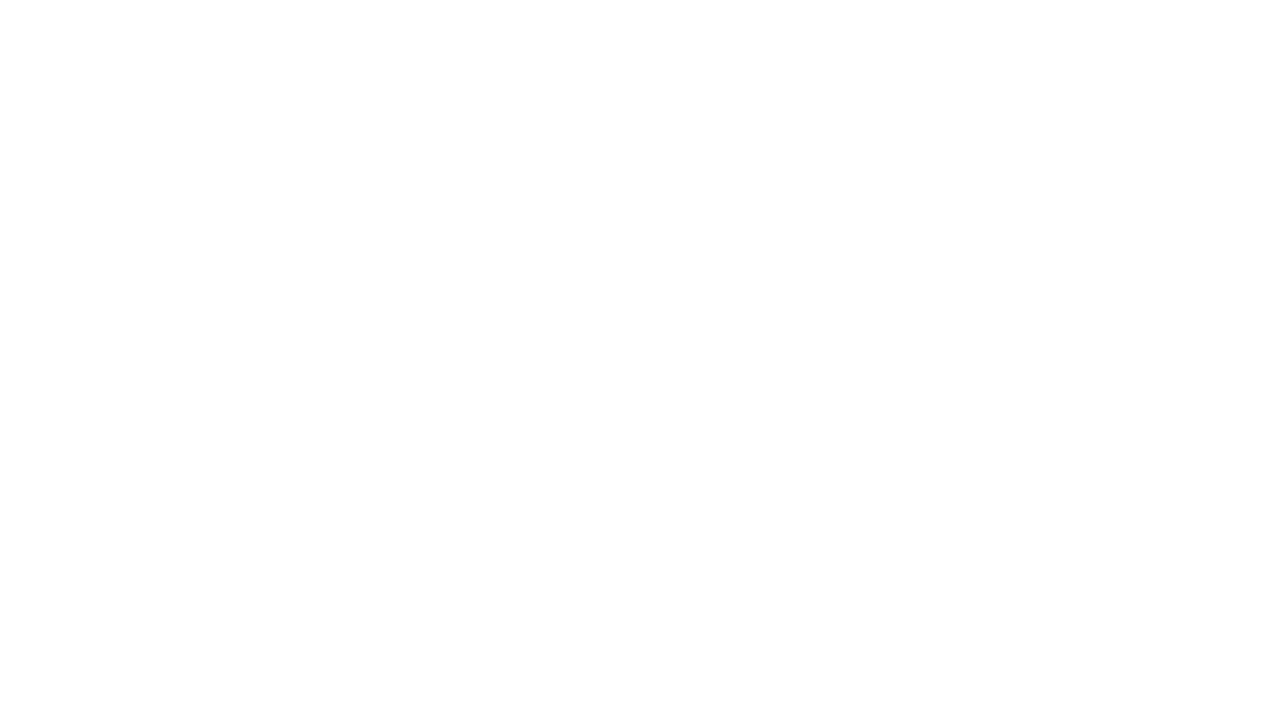

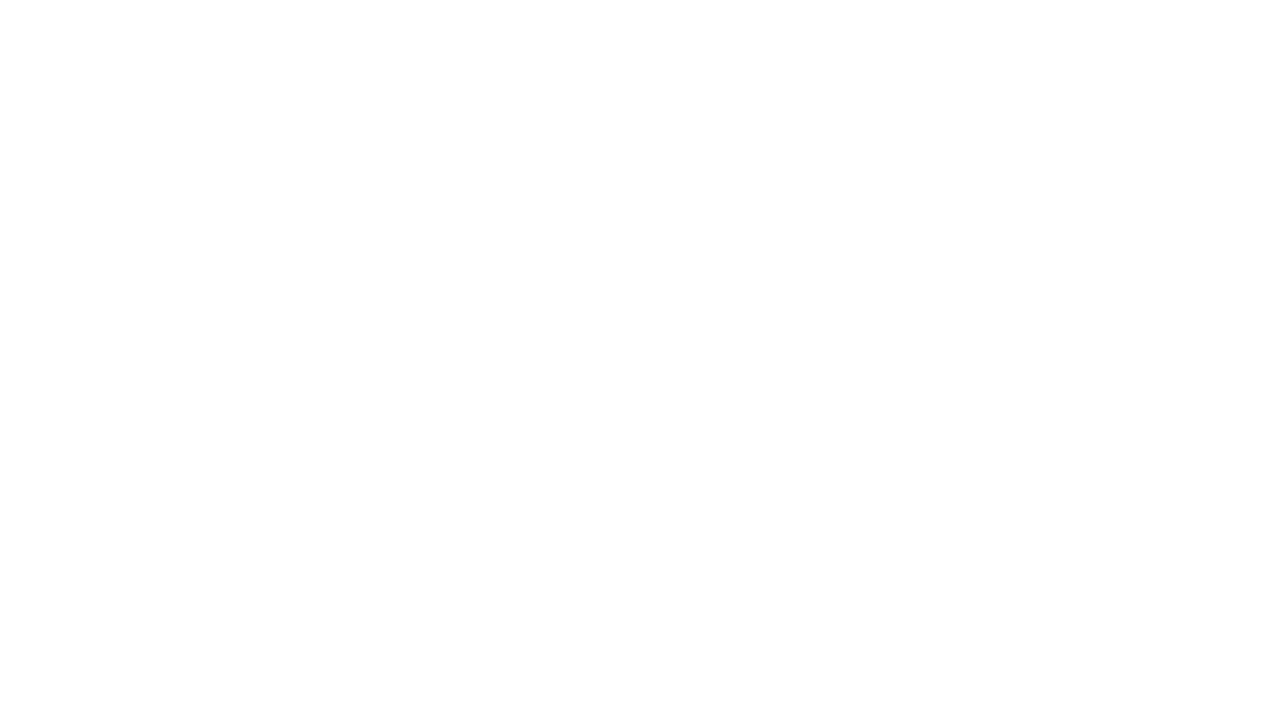